Navigates to a login page and fills the email field with a test email address

Starting URL: https://cursoautomacao.netlify.app/login

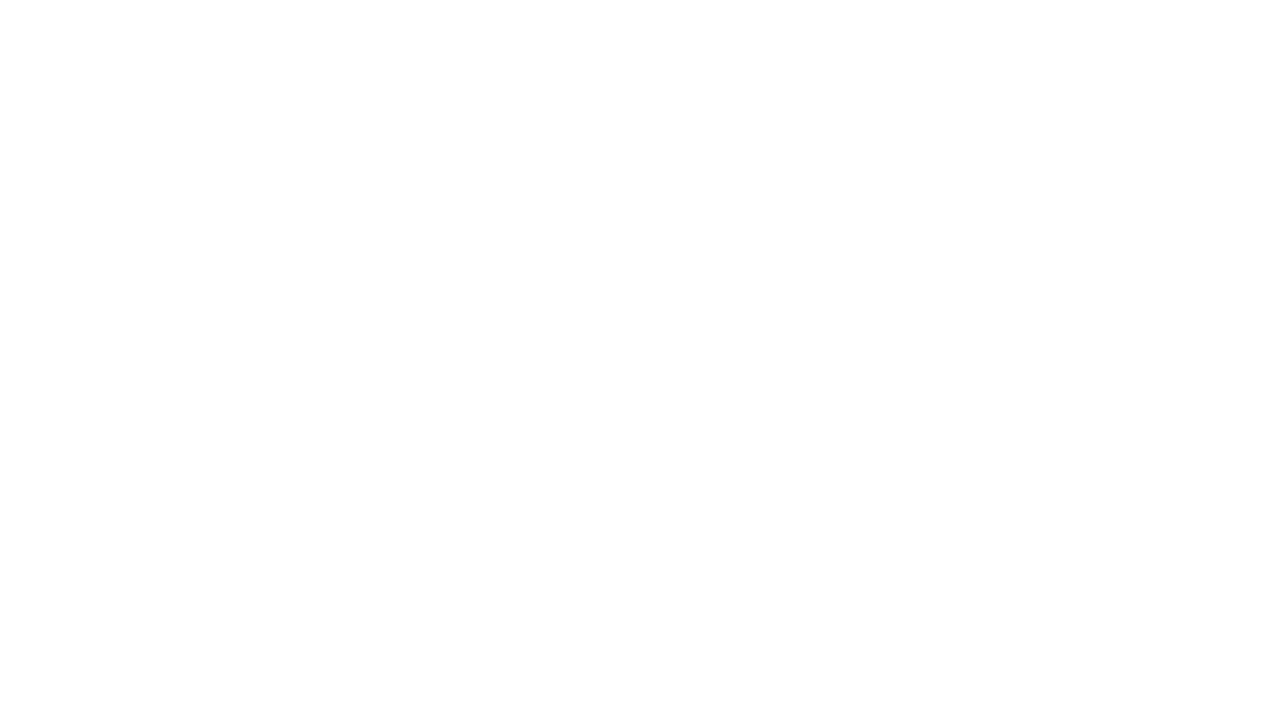

Navigated to login page at https://cursoautomacao.netlify.app/login
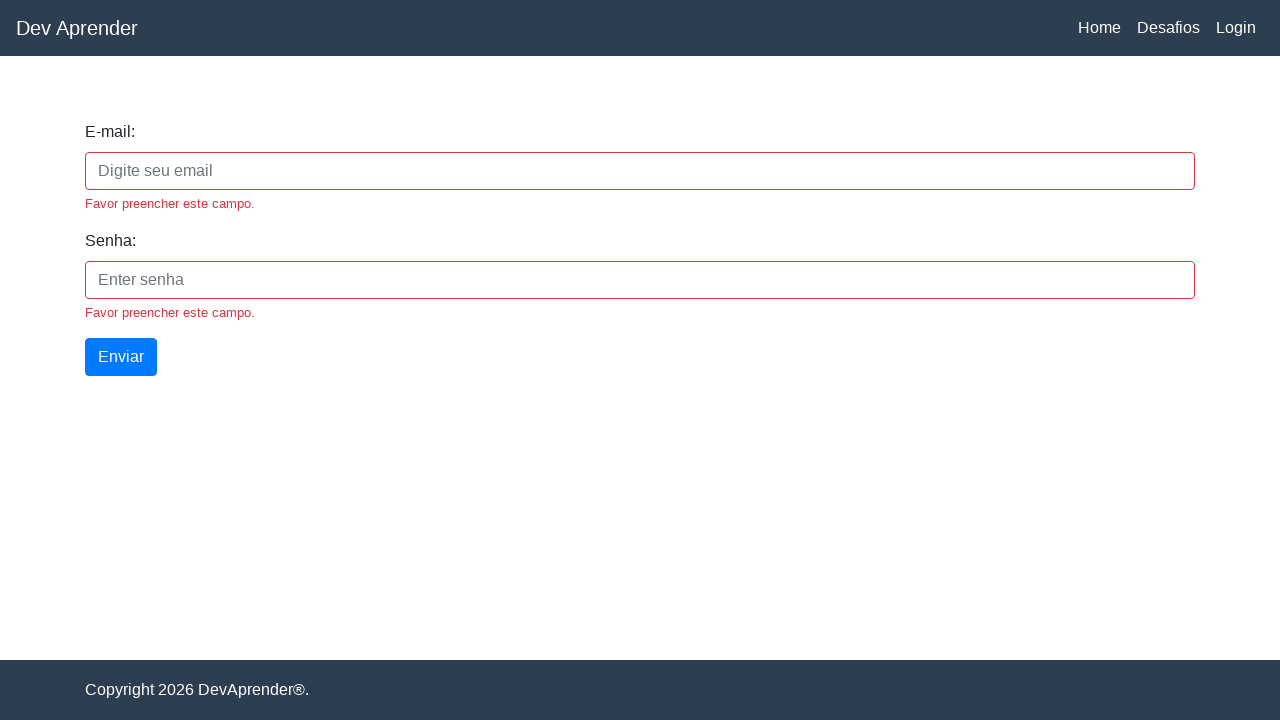

Email input field is visible and ready
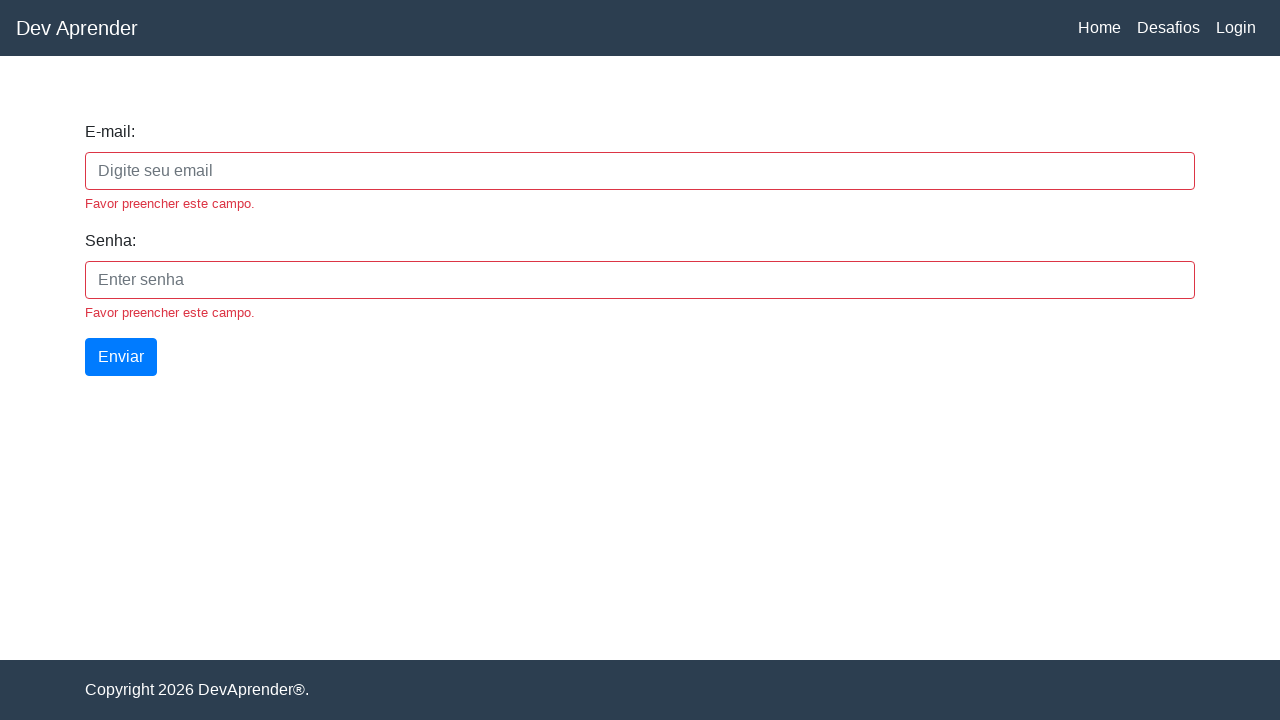

Filled email field with 'testuser2024@gmail.com' on input#email
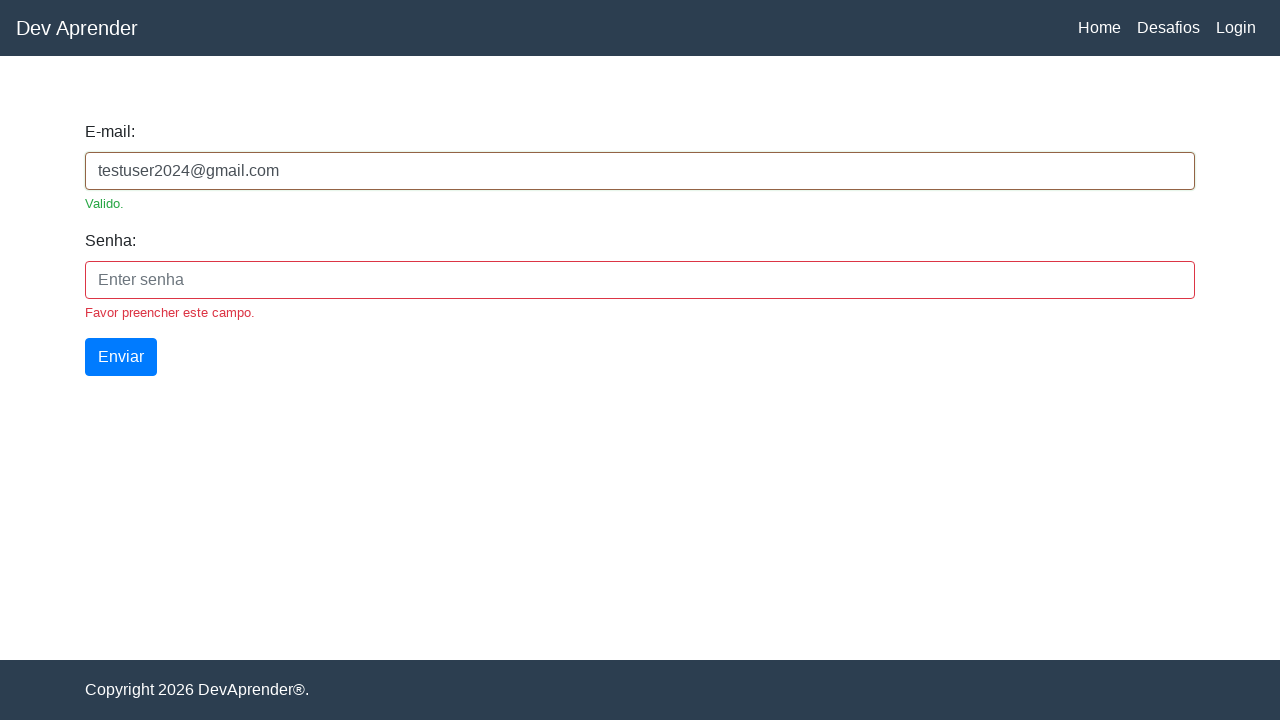

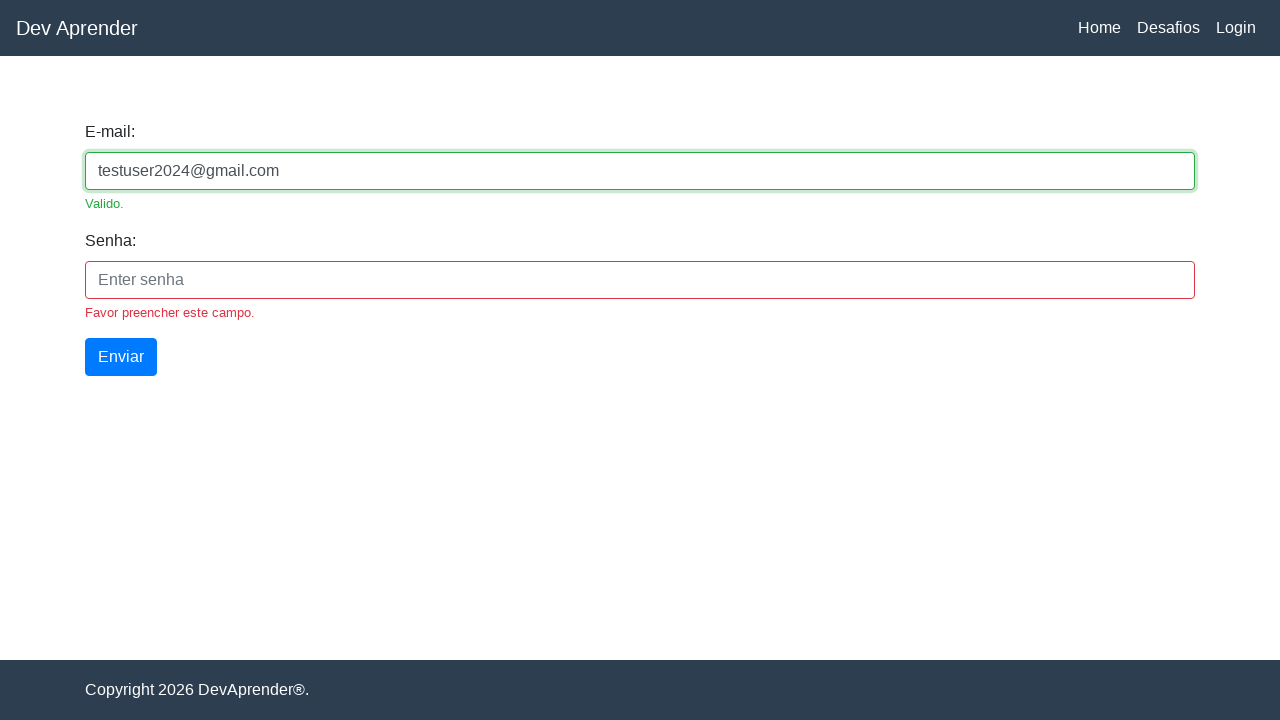